Tests the Add/Remove Elements functionality by clicking the Add button to create a Remove button, verifying the Remove button is visible, clicking it to remove, and verifying the page heading is still displayed.

Starting URL: https://testotomasyonu.com/addremove/

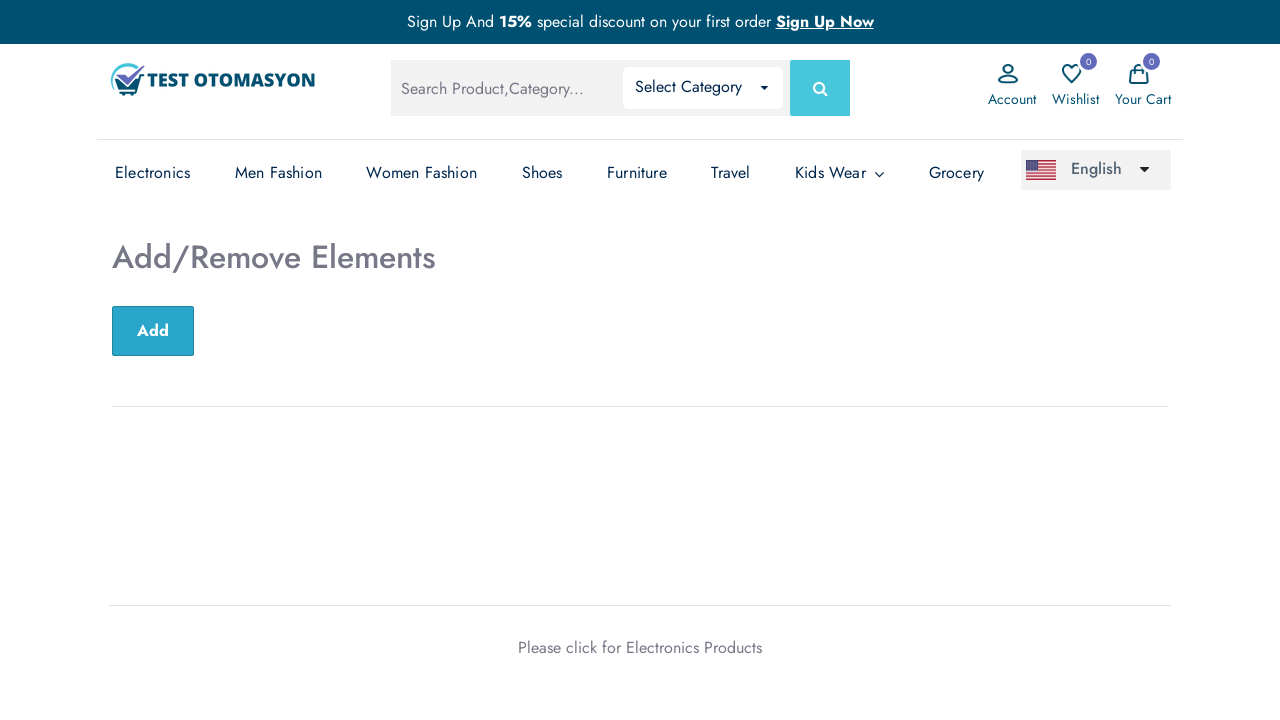

Clicked the Add button to create a Remove button at (153, 331) on xpath=//button[text()='Add']
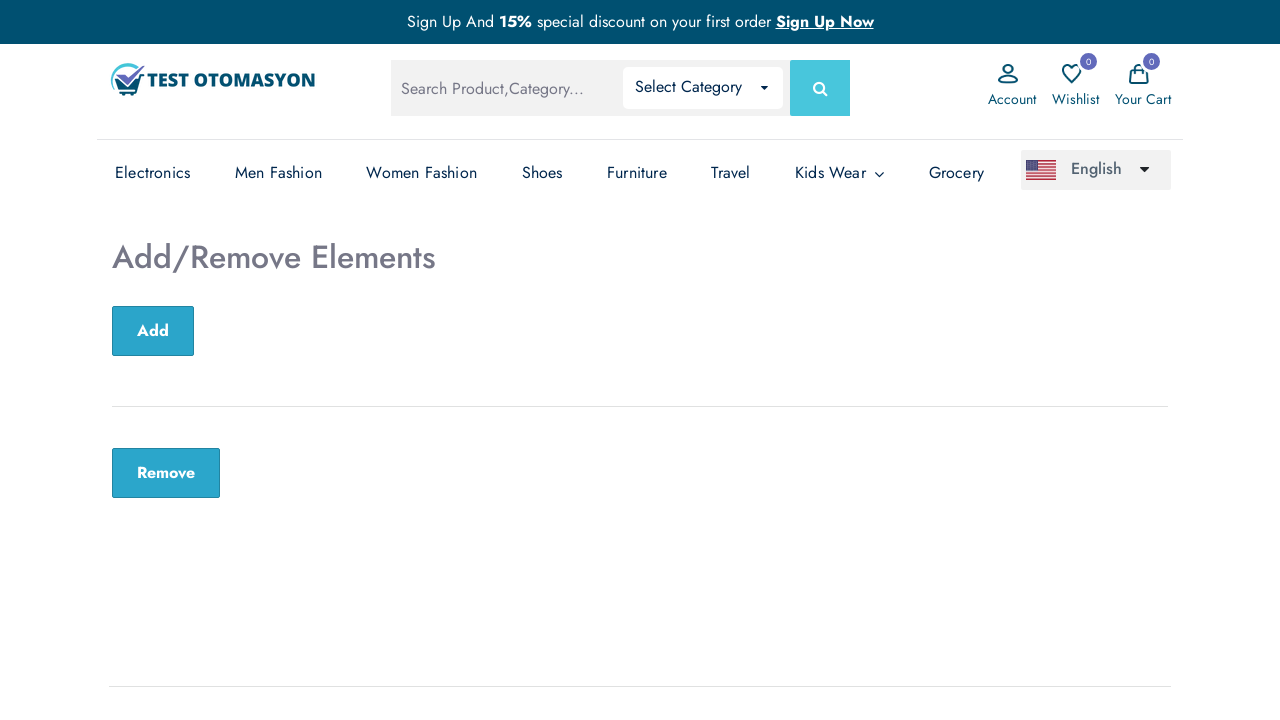

Verified Remove button is visible after clicking Add
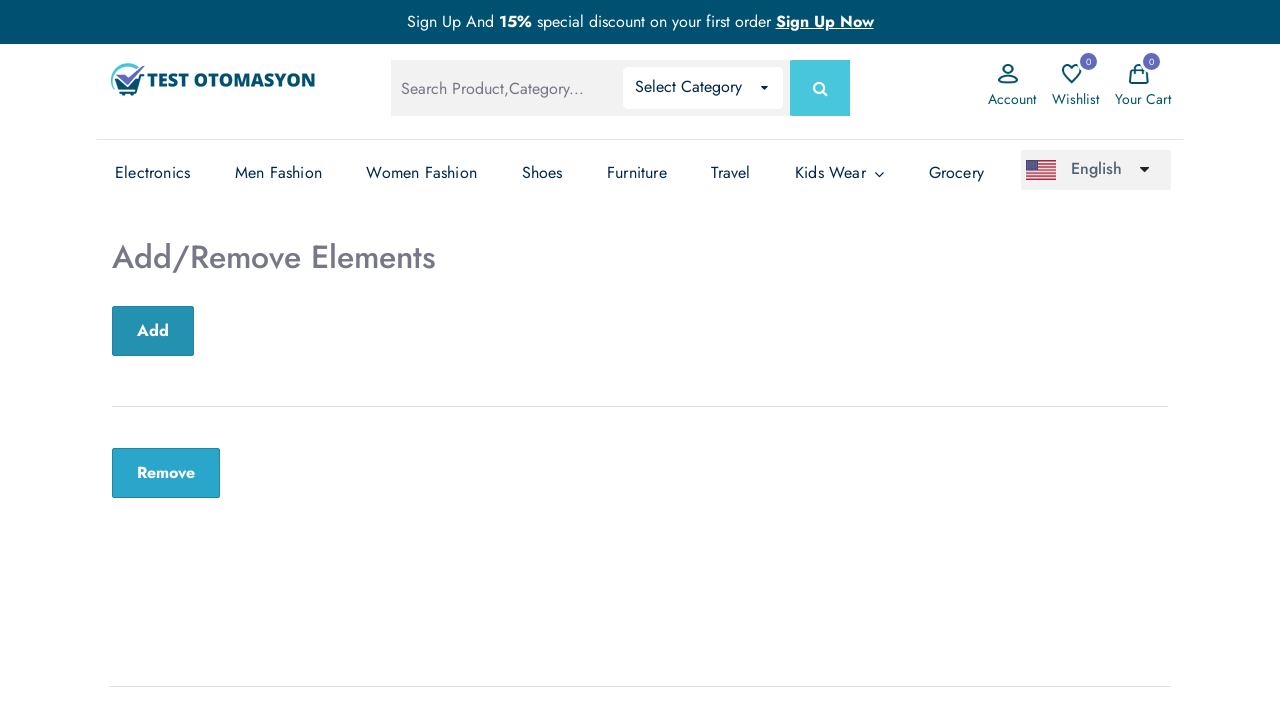

Clicked the Remove button to remove the element at (166, 473) on xpath=//button[text()='Remove']
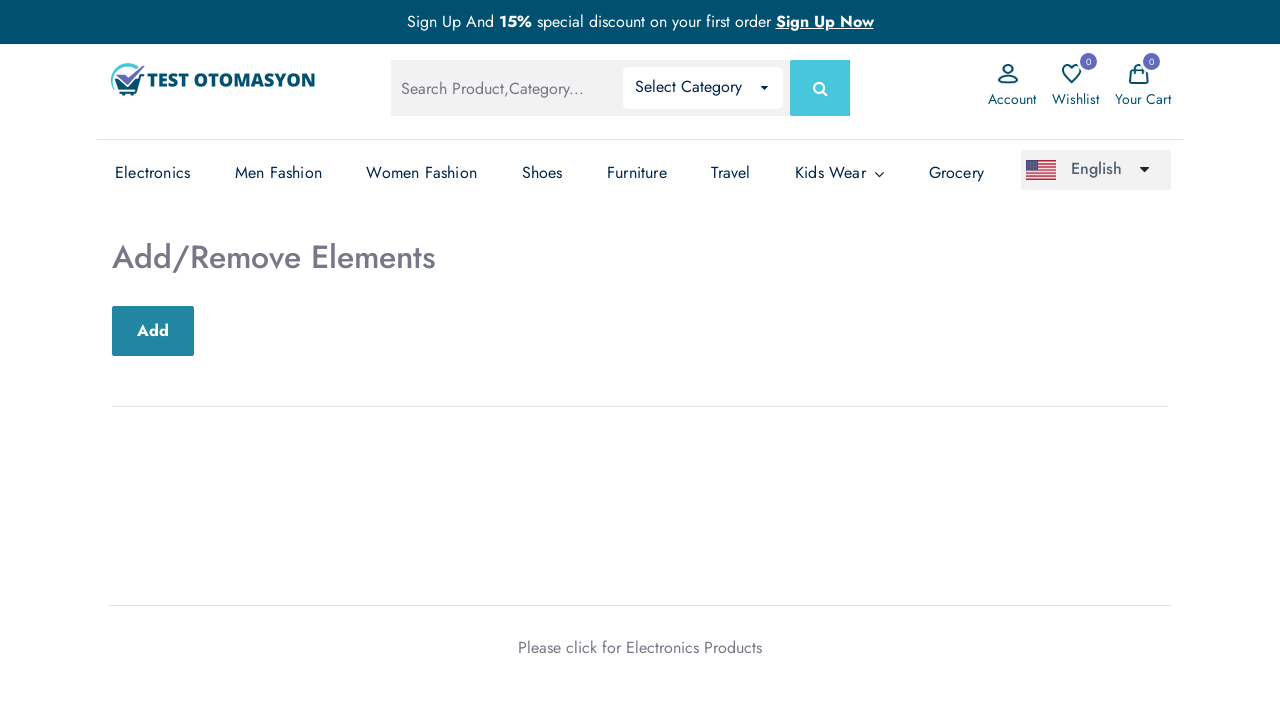

Verified 'Add/Remove Elements' heading is still visible after removing element
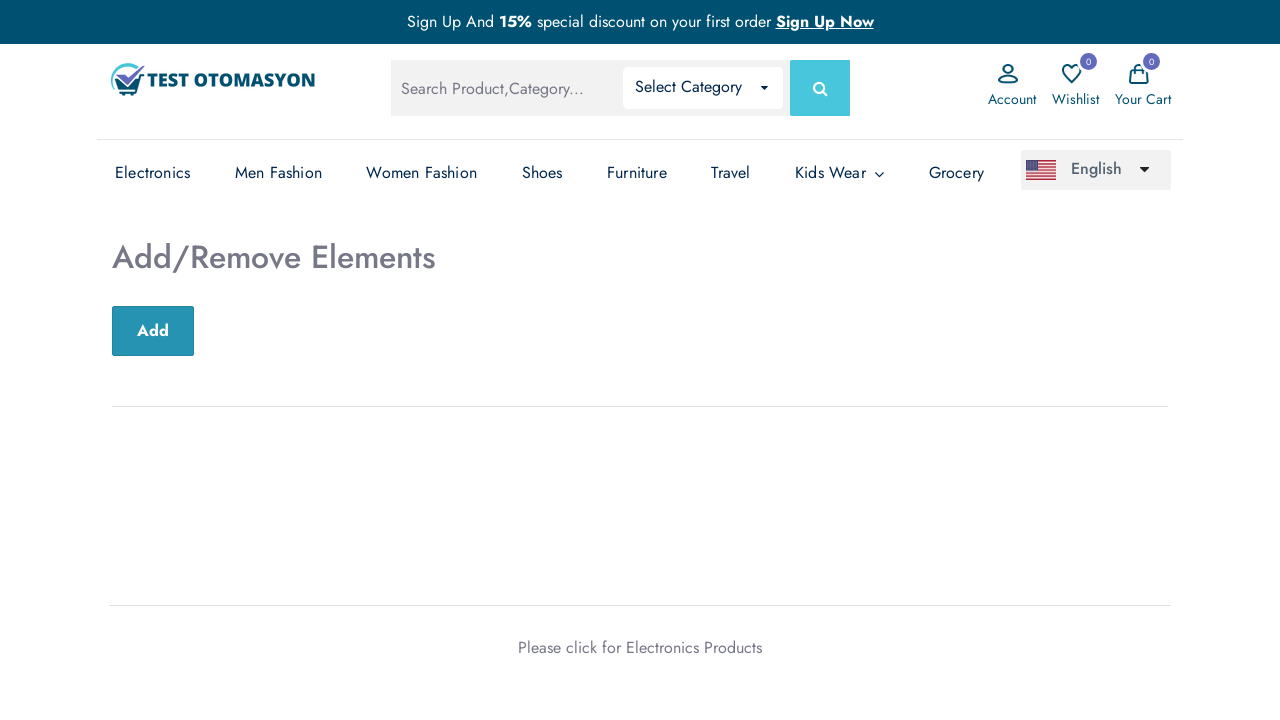

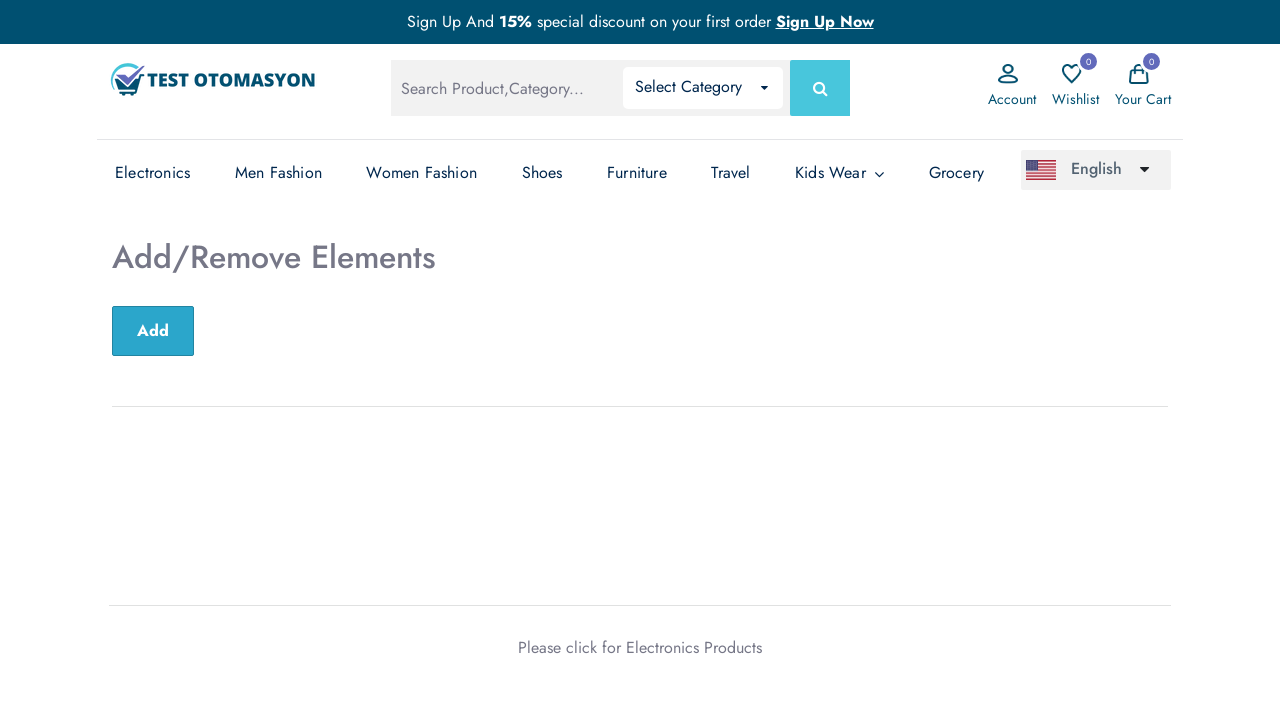